Tests dynamic loading without wait - clicks Start button and attempts to immediately find the Hello World text

Starting URL: https://the-internet.herokuapp.com/dynamic_loading/1

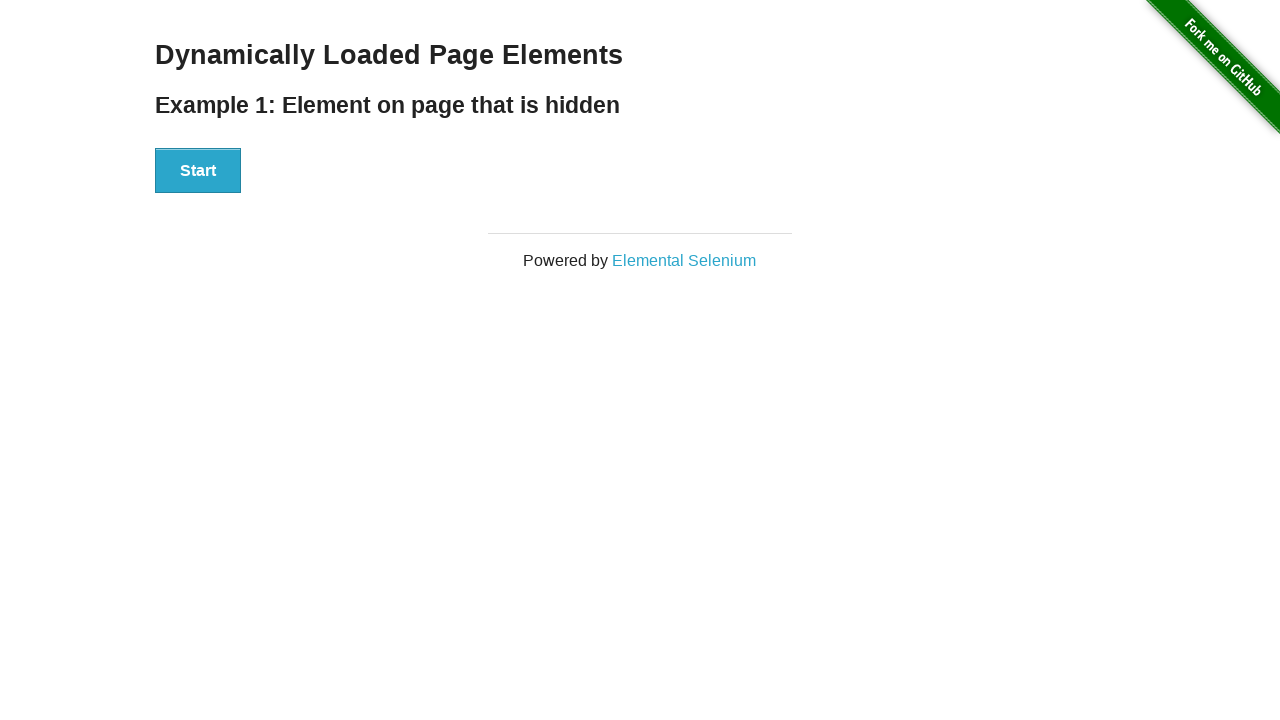

Clicked Start button to trigger dynamic loading at (198, 171) on text='Start'
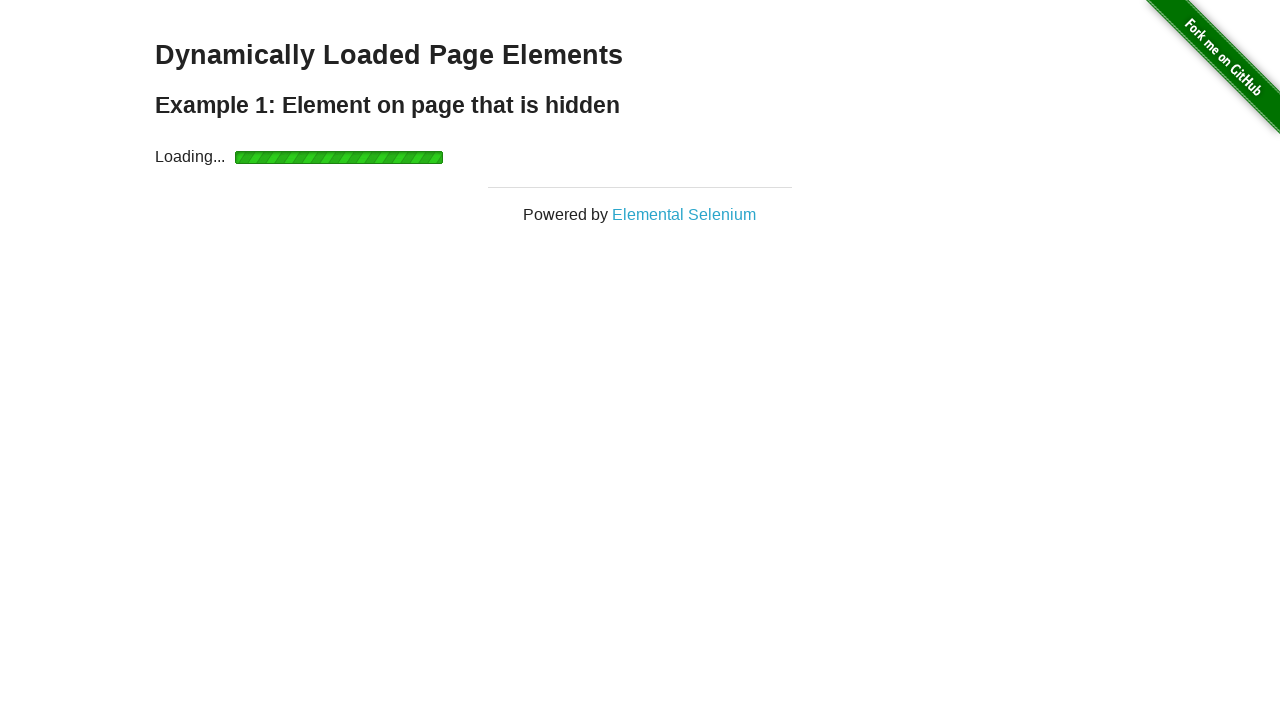

Waited for Hello World text to become visible
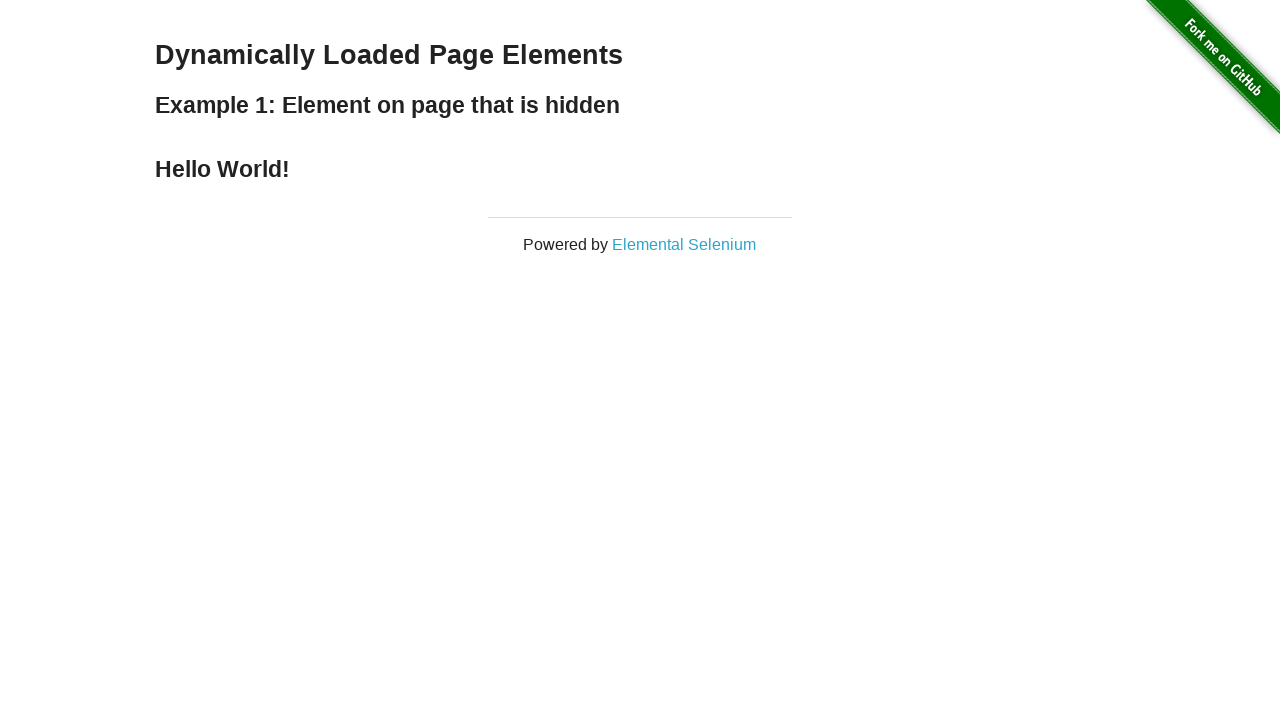

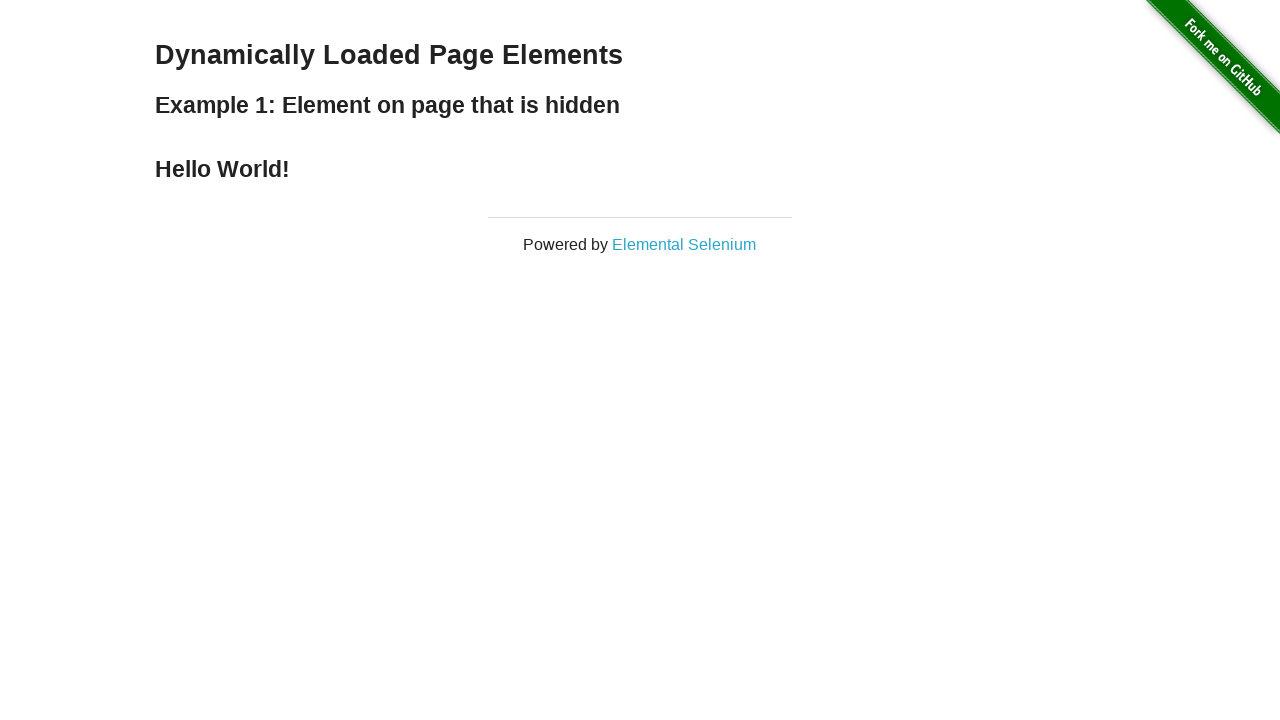